Tests form field interaction patterns by focusing and filling each registration form field, then tests email validation by entering an invalid email format.

Starting URL: https://app.floworx-iq.com/register

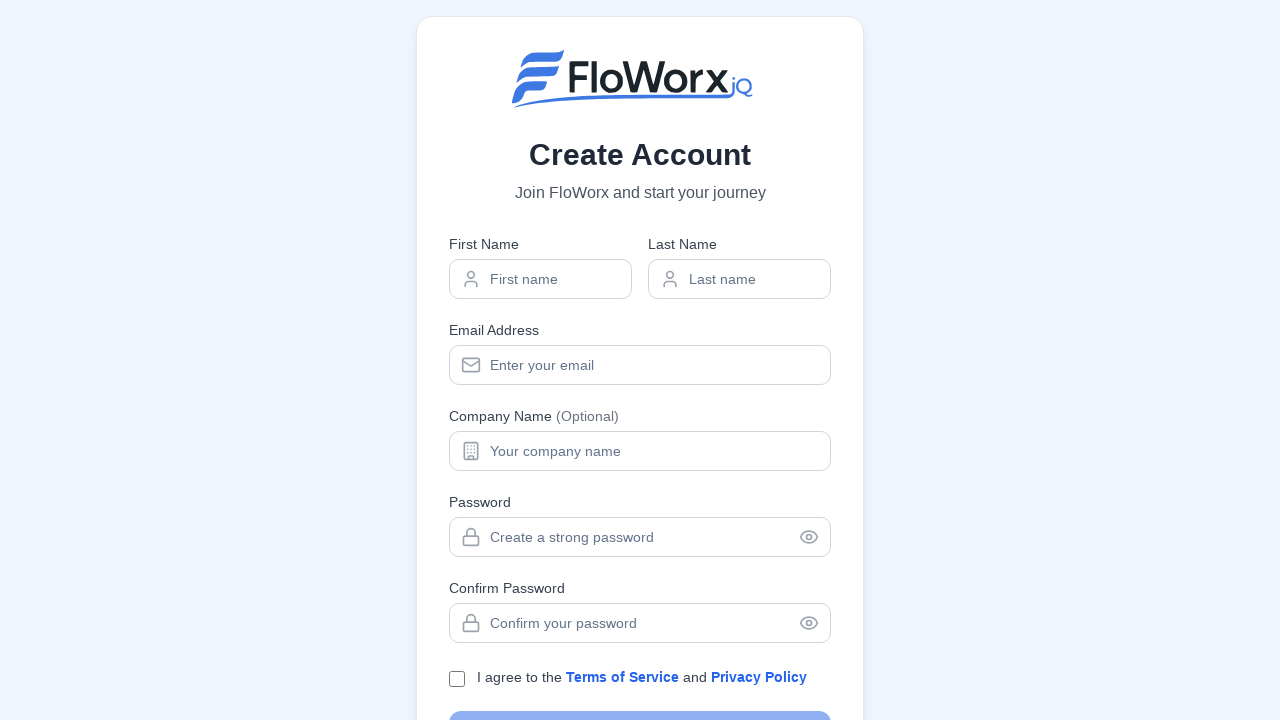

Focused on firstName field on input[name="firstName"]
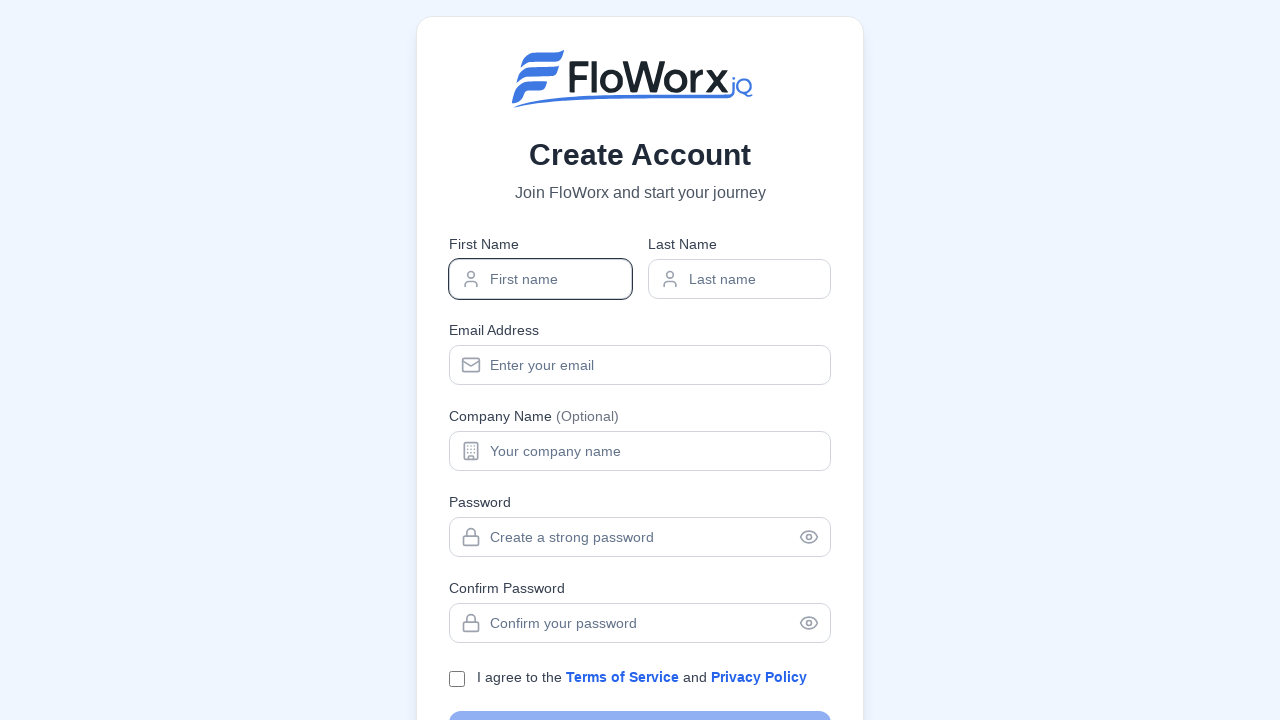

Filled firstName field with 'TestfirstName' on input[name="firstName"]
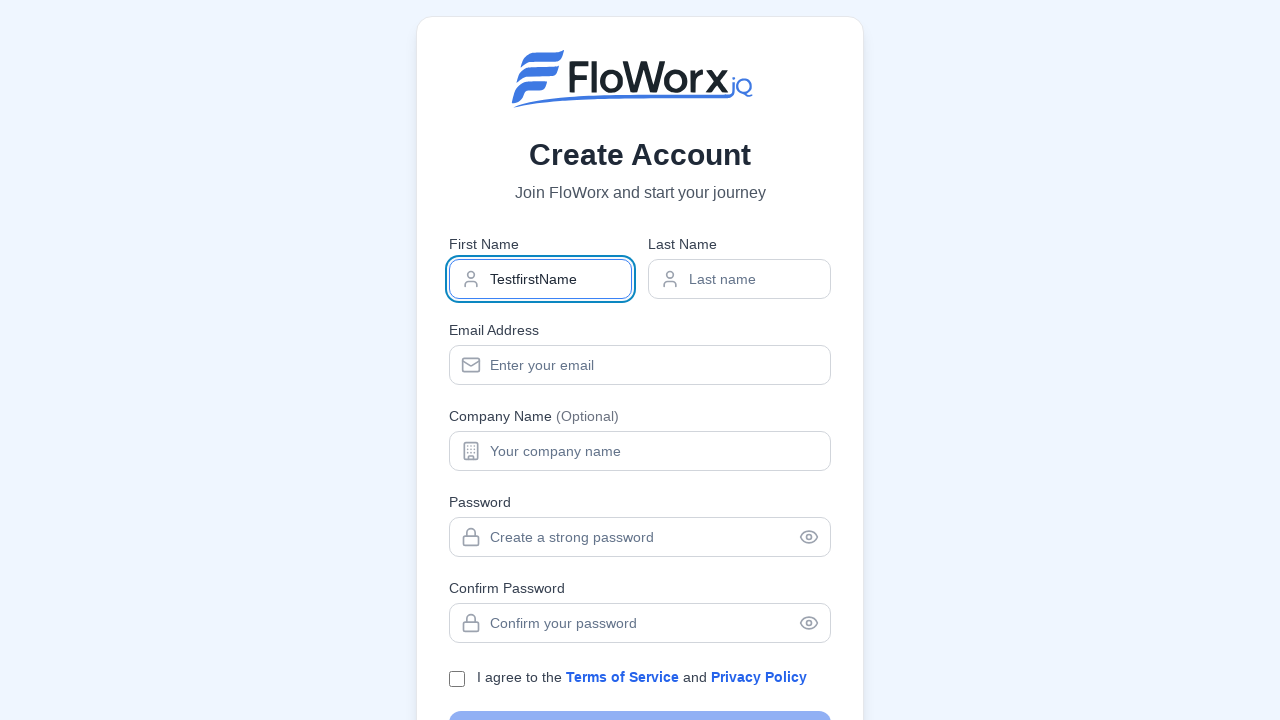

Focused on lastName field on input[name="lastName"]
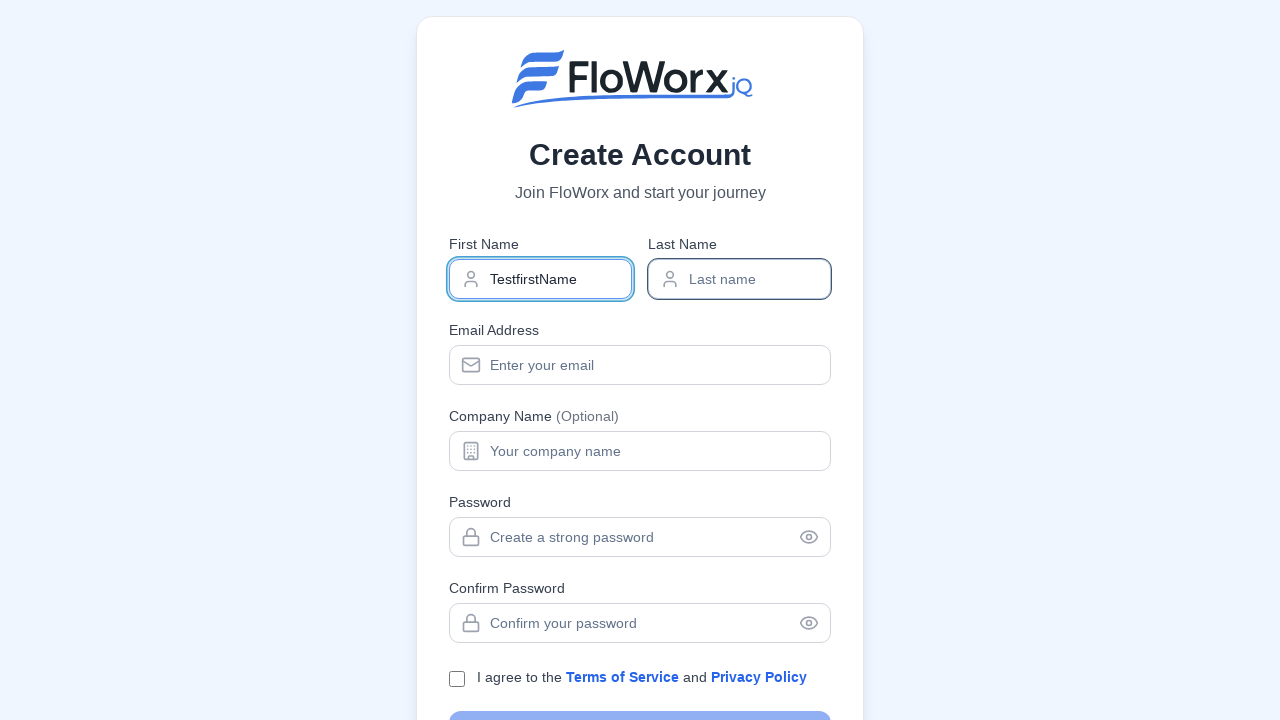

Filled lastName field with 'TestlastName' on input[name="lastName"]
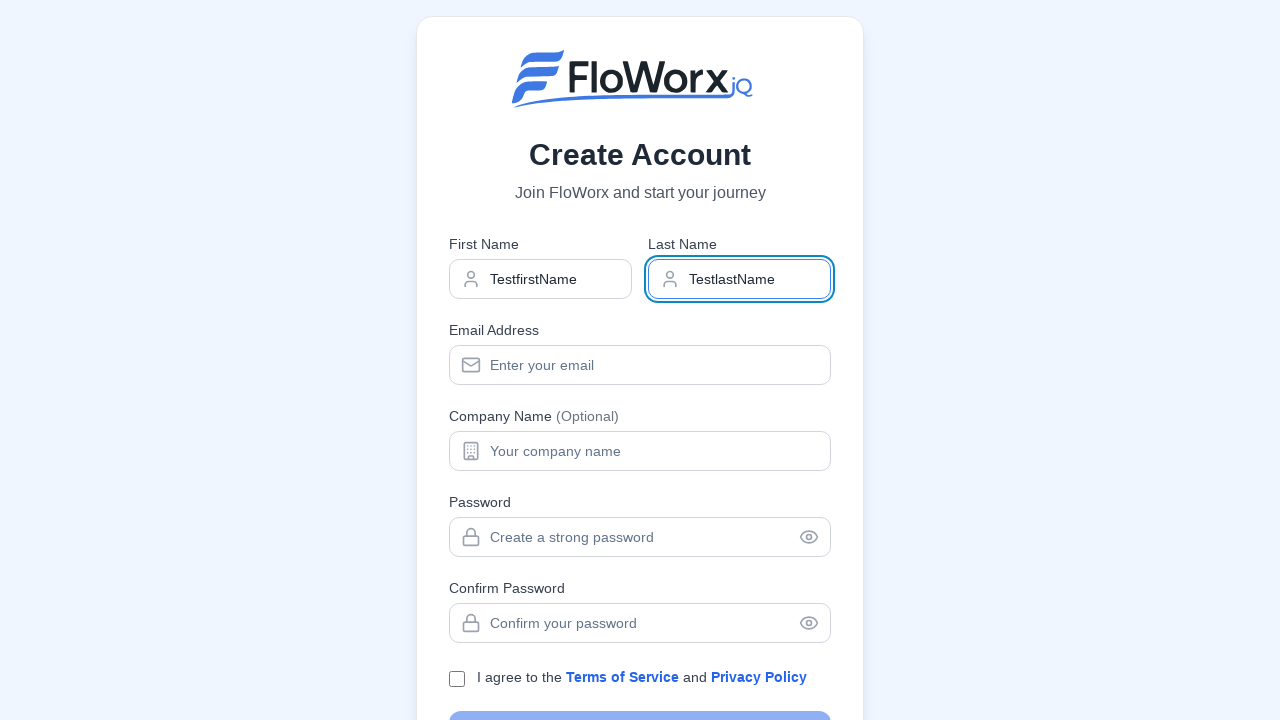

Focused on companyName field on input[name="companyName"]
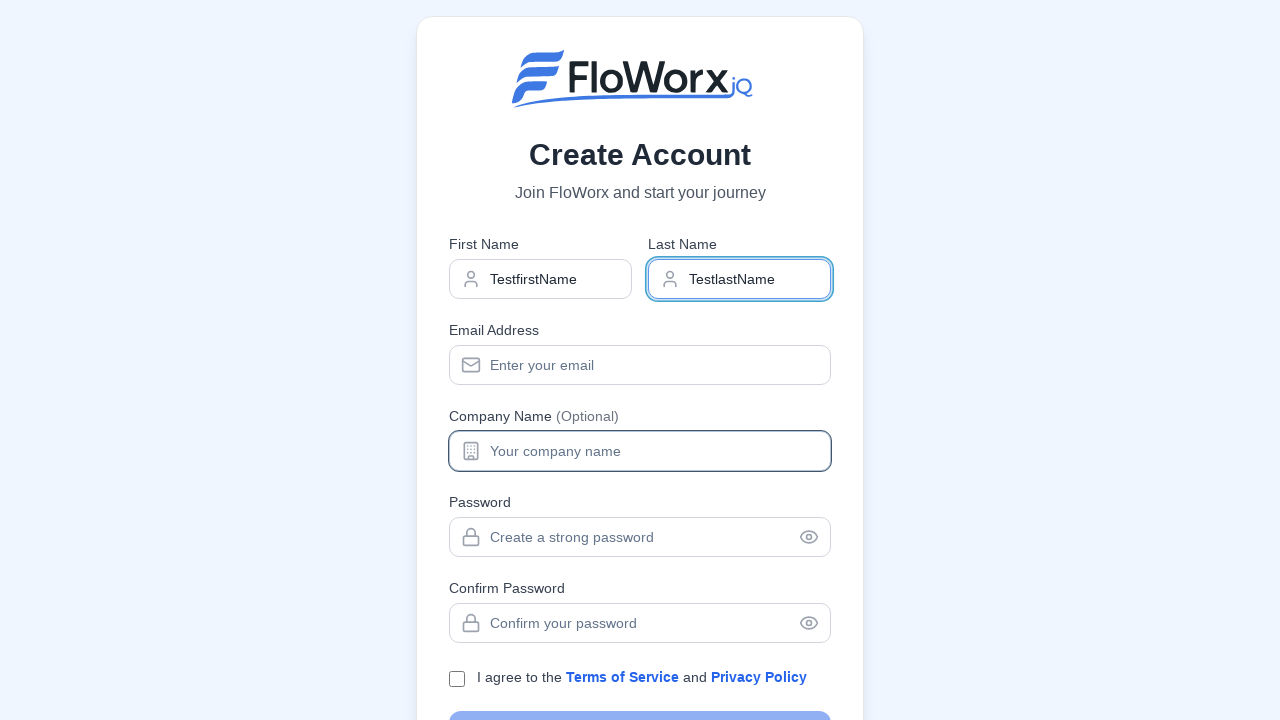

Filled companyName field with 'TestcompanyName' on input[name="companyName"]
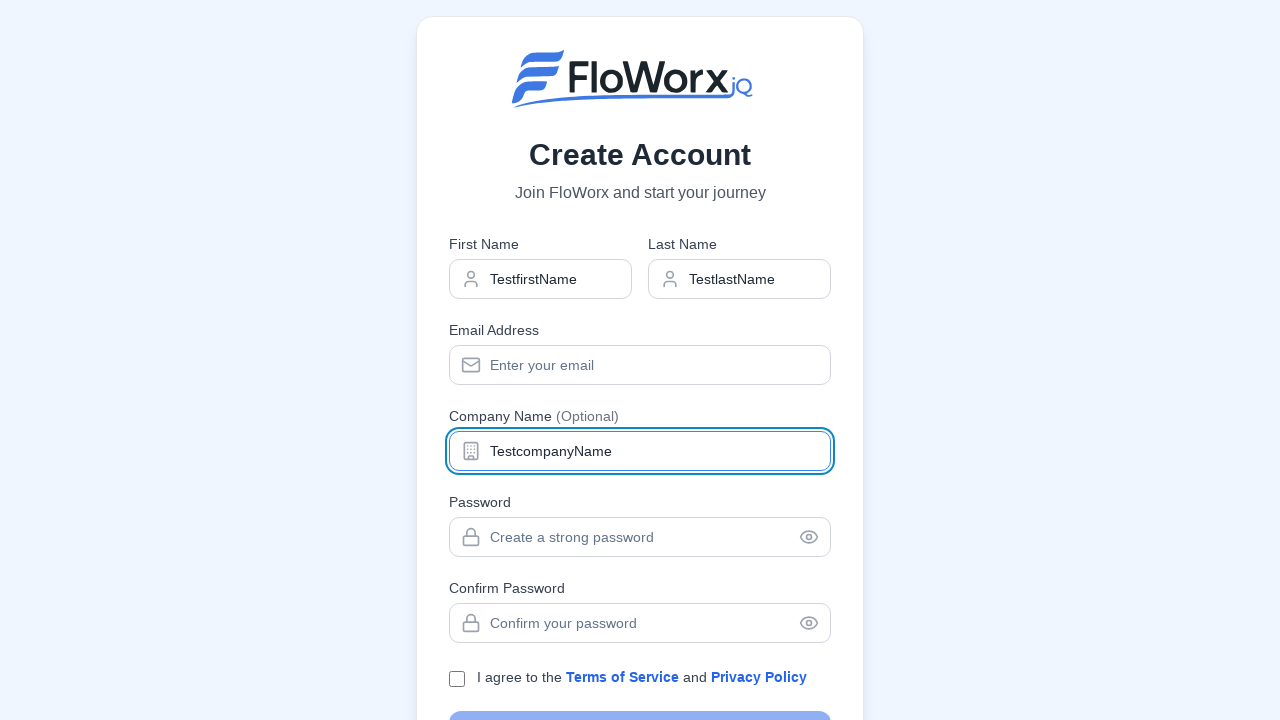

Focused on email field on input[name="email"]
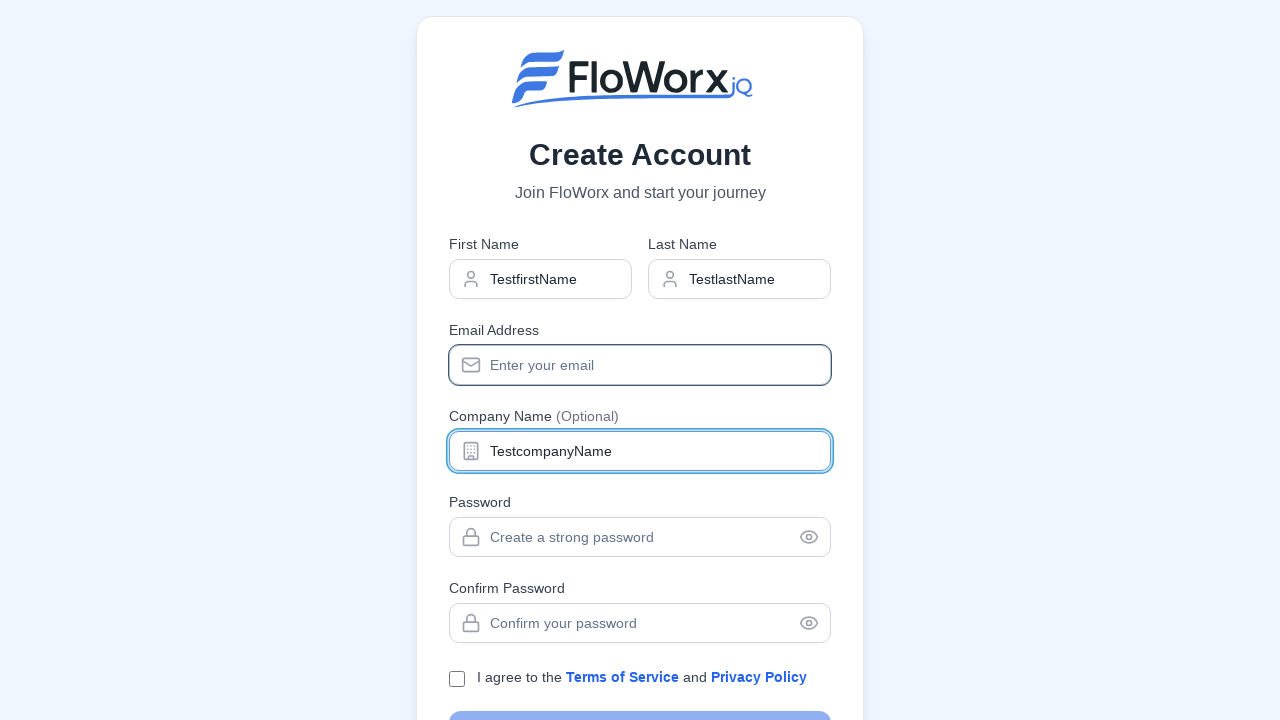

Filled email field with 'Testemail' on input[name="email"]
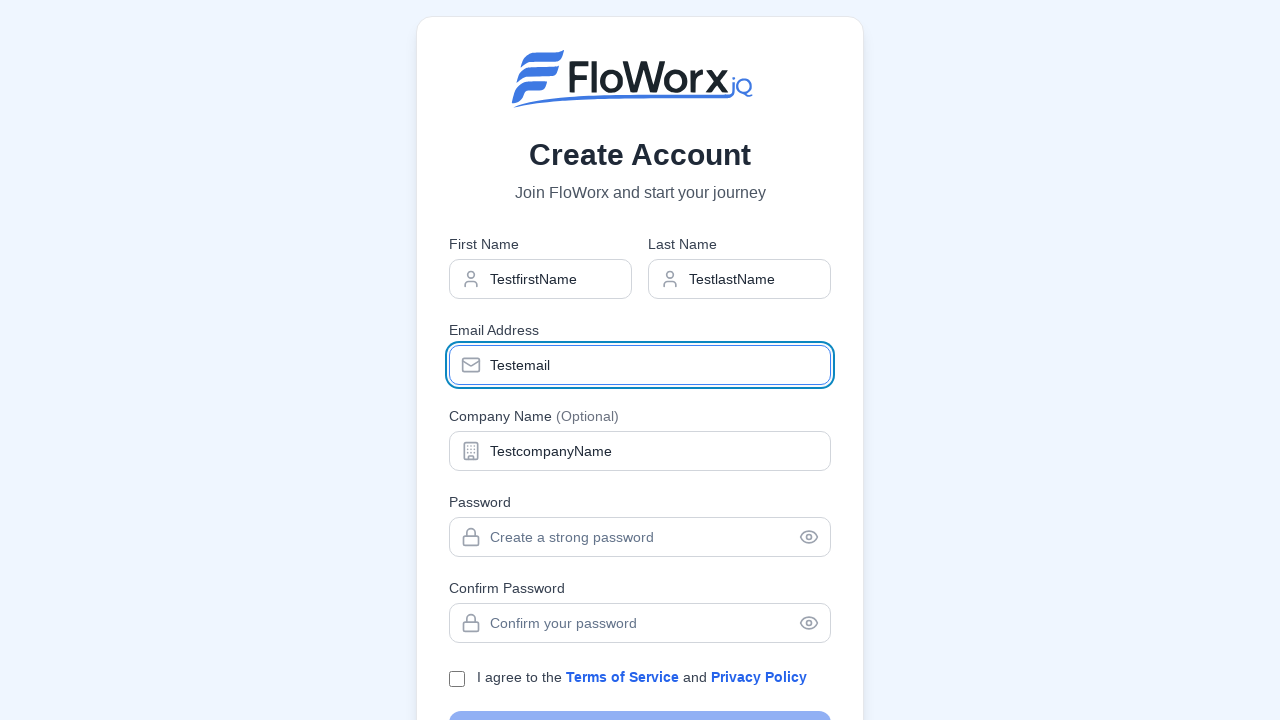

Focused on password field on input[name="password"]
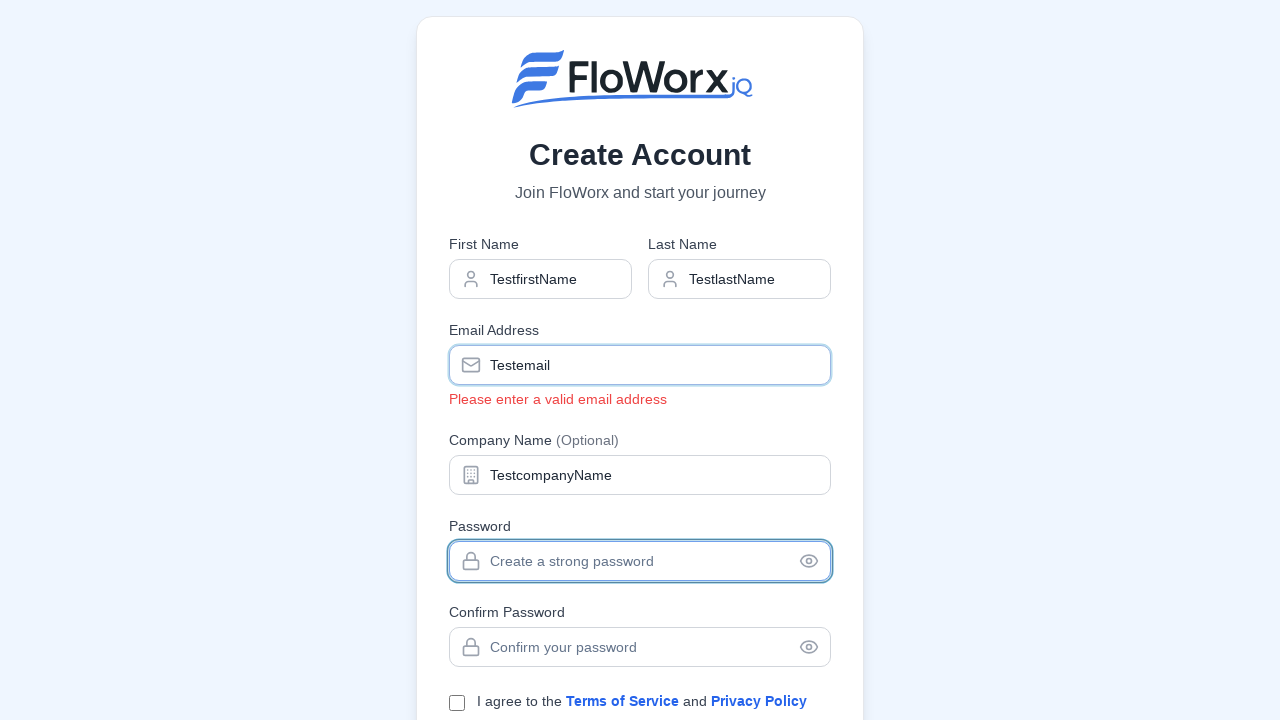

Filled password field with 'Testpassword' on input[name="password"]
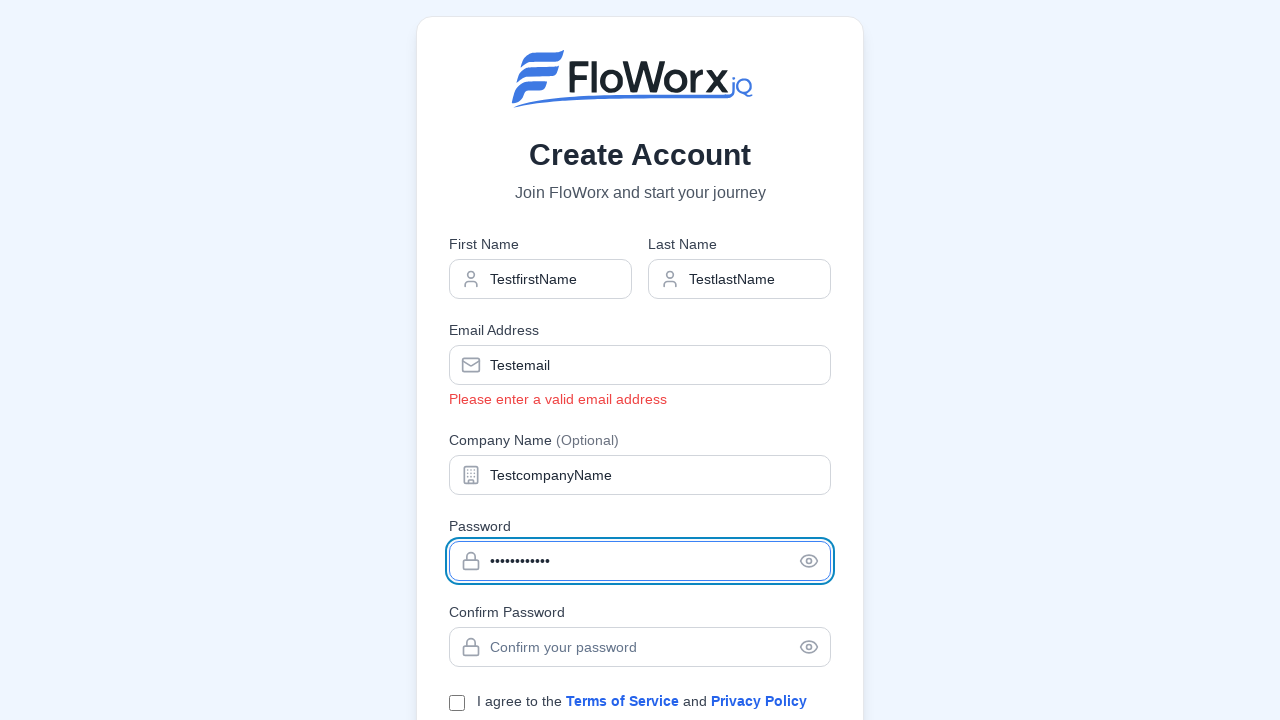

Focused on confirmPassword field on input[name="confirmPassword"]
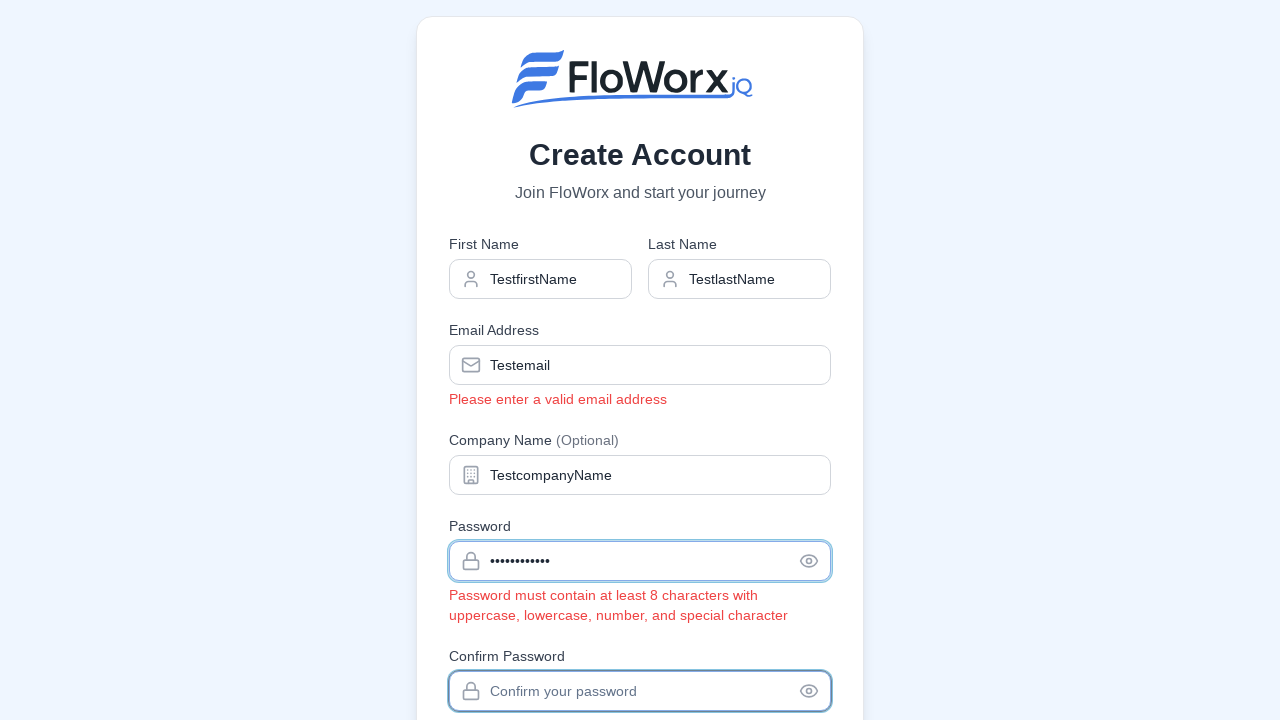

Filled confirmPassword field with 'TestconfirmPassword' on input[name="confirmPassword"]
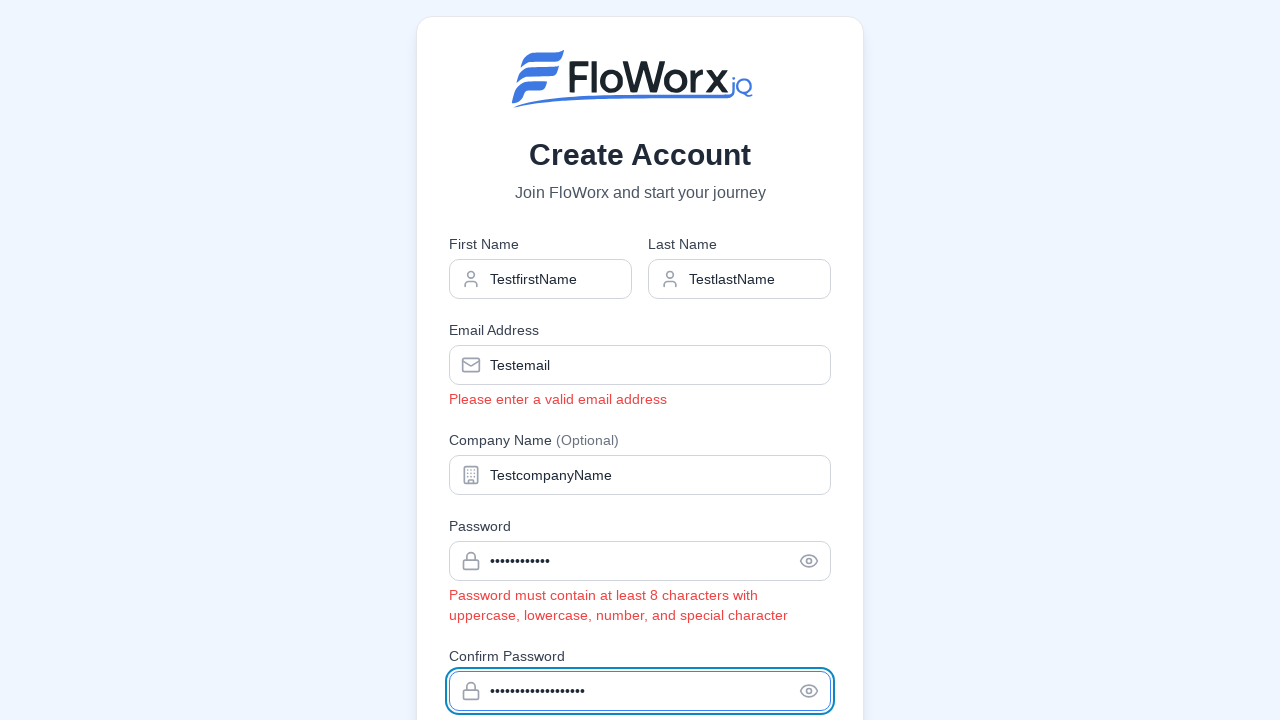

Entered invalid email format 'invalid-email' to test validation on input[name="email"]
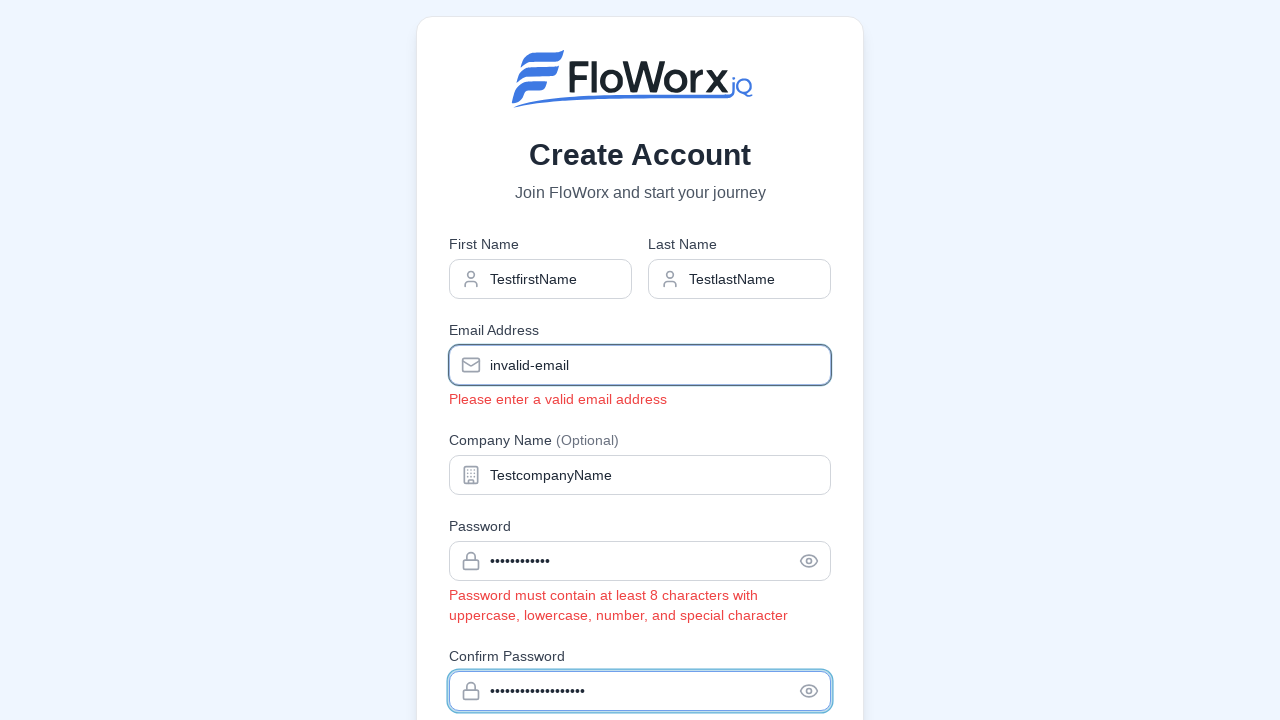

Blurred email field to trigger validation
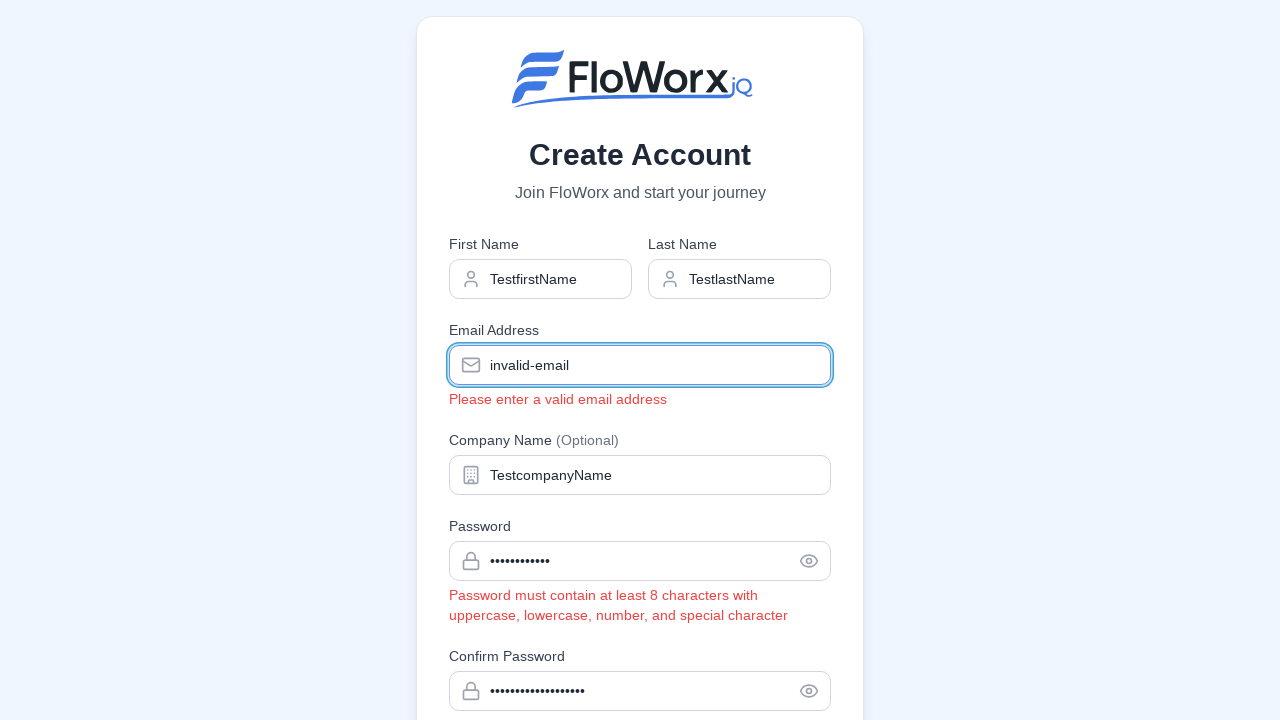

Waited 500ms for validation feedback
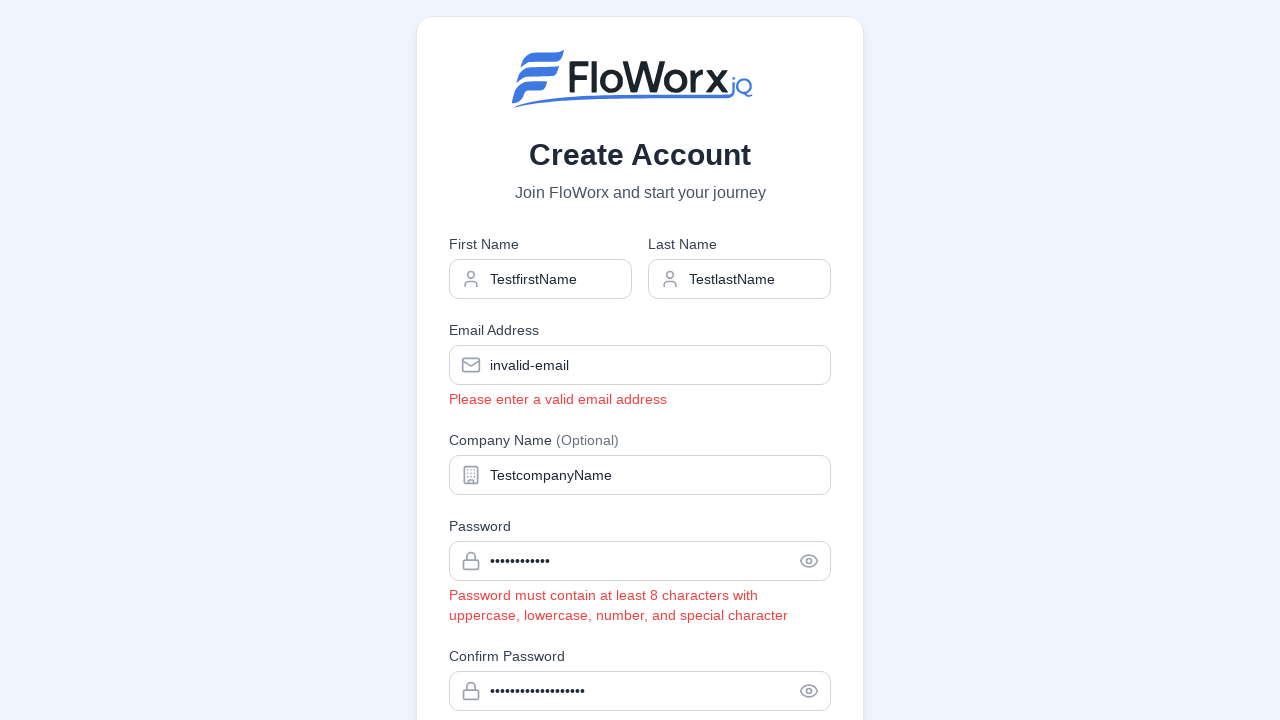

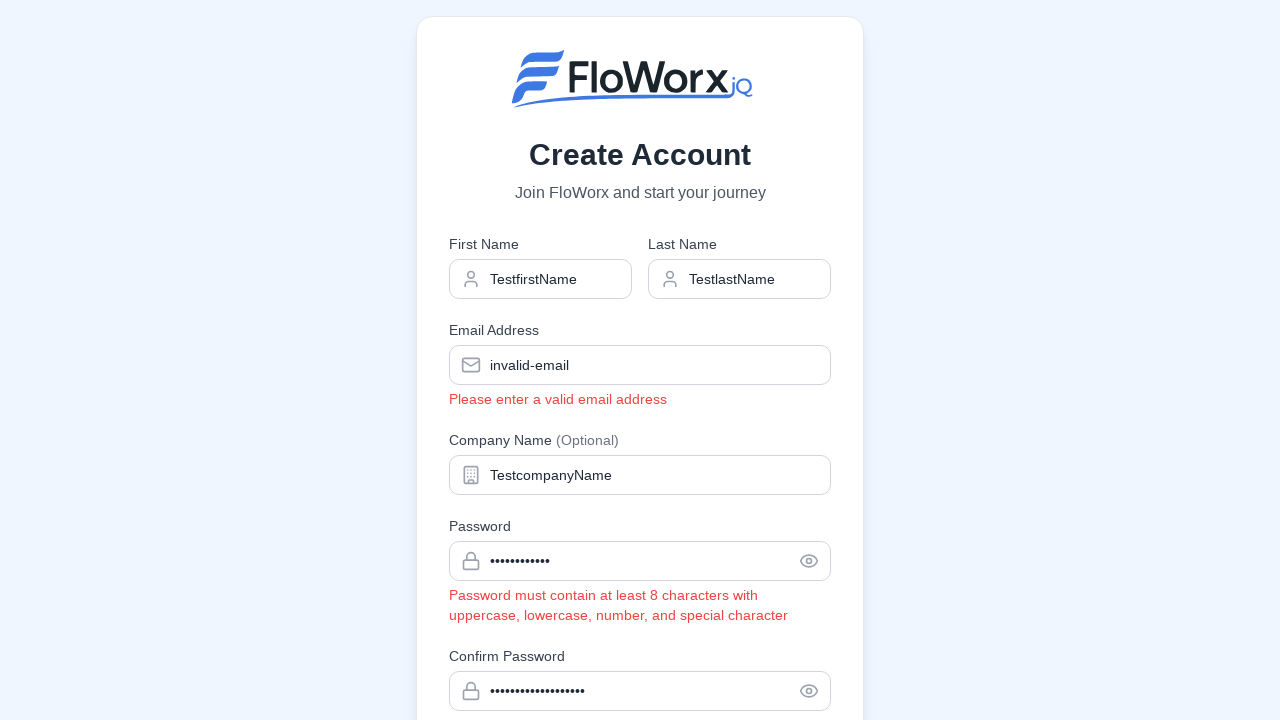